Tests the medical license search functionality on a Vietnamese government website by searching for a license number, clicking on results, and navigating through the interface.

Starting URL: http://thongtin.medinet.org.vn/Gi%E1%BA%A5y-ph%C3%A9p-ho%E1%BA%A1t-%C4%91%E1%BB%99ng

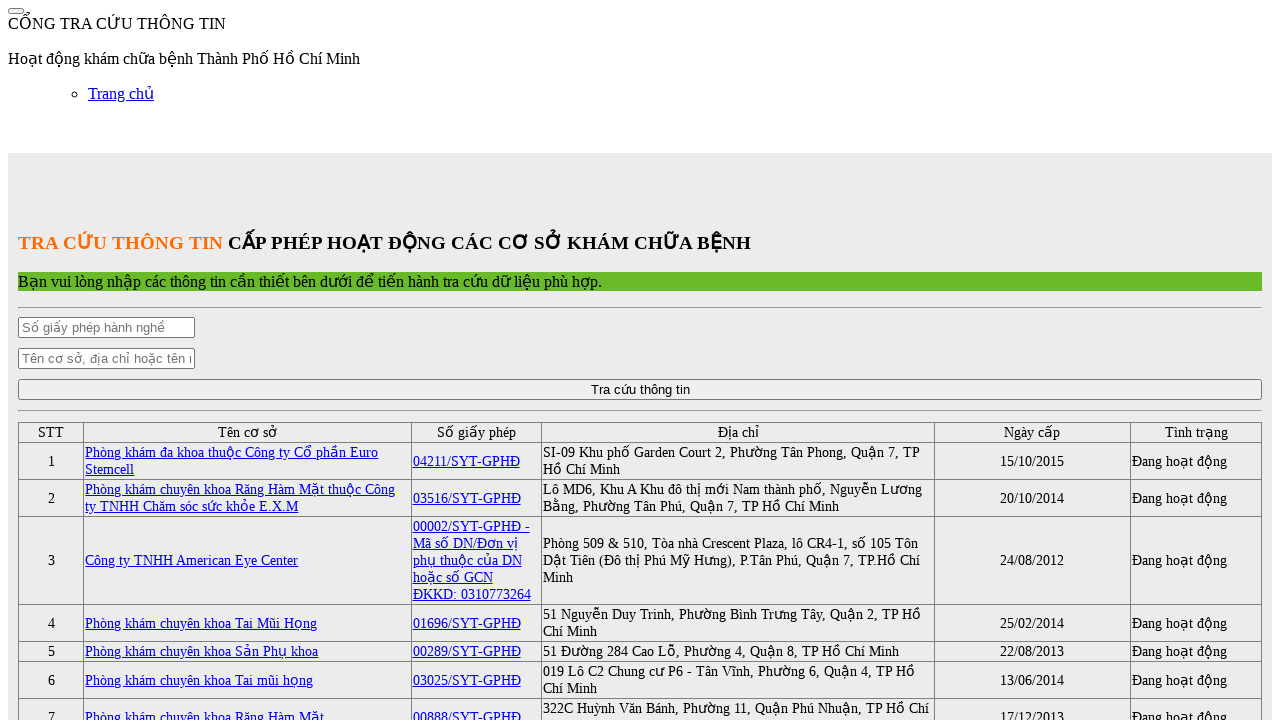

Main table loaded successfully
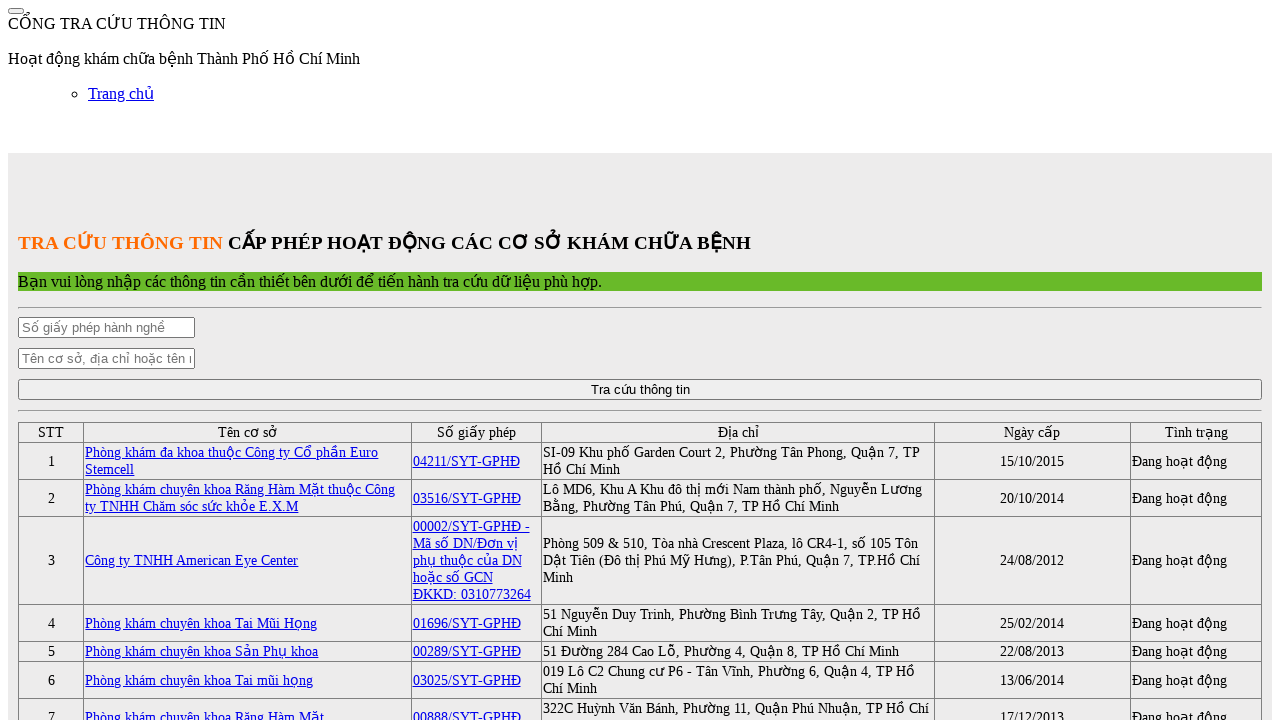

Search input field is available
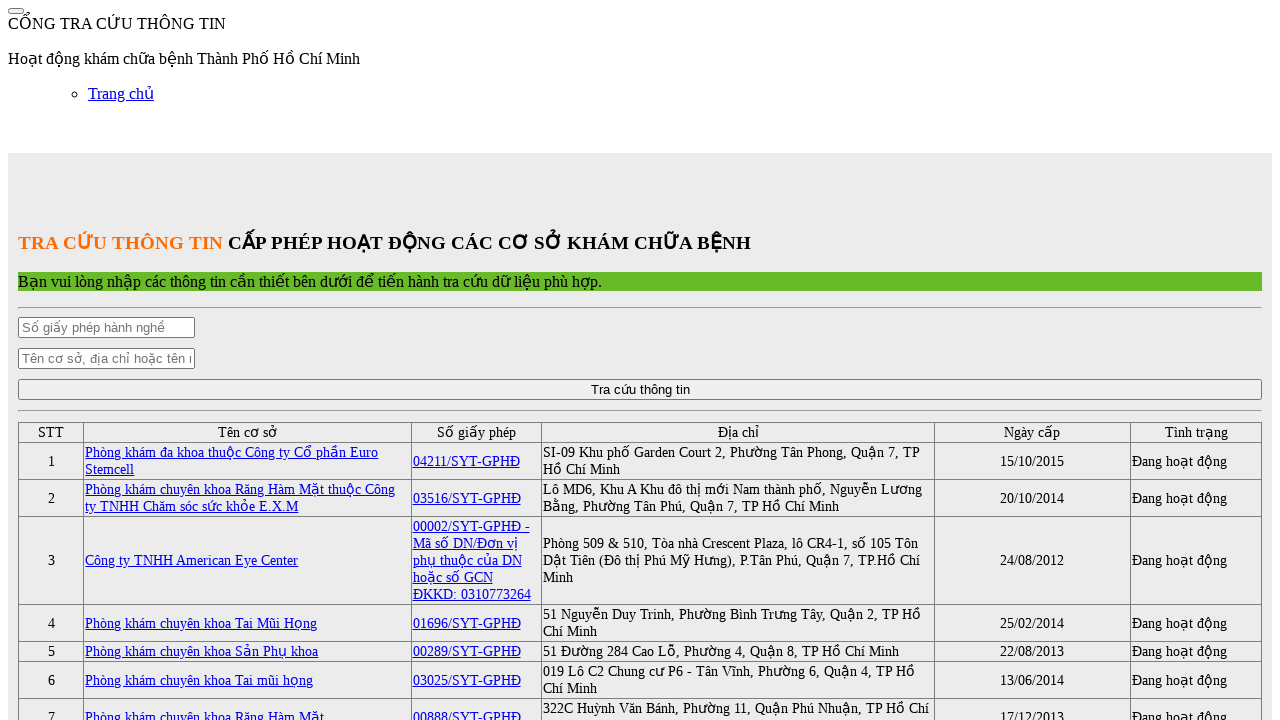

Filled search input with license number '12345678901234' on #dnn_ctr422_TimKiemGPHD_txtSoGiayPhepSearch
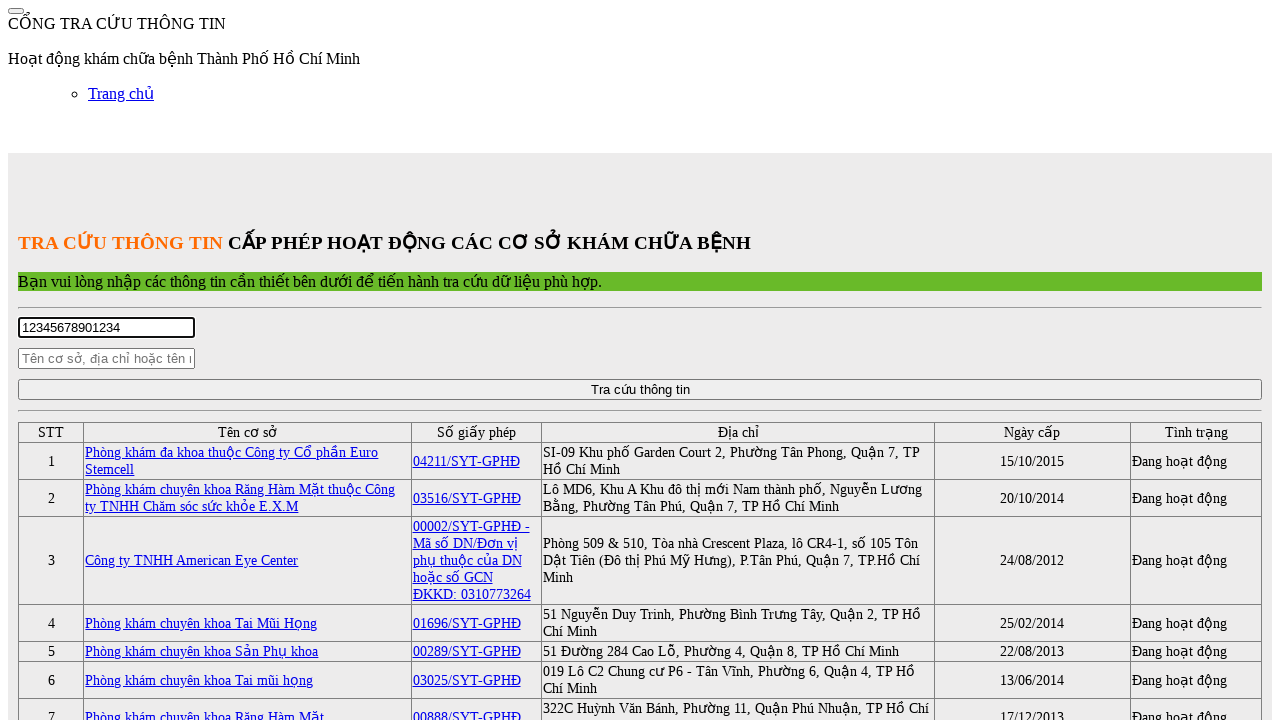

Clicked search button to query medical license at (640, 390) on #dnn_ctr422_TimKiemGPHD_btnSearchGPHN
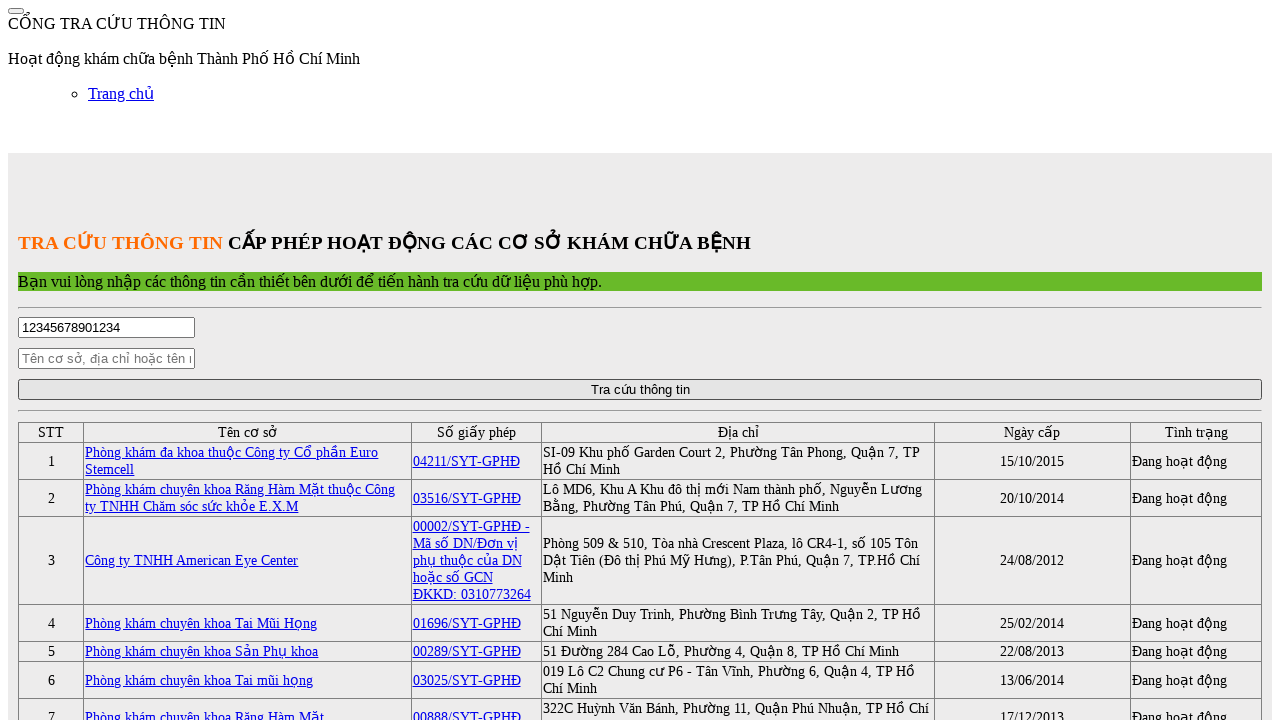

Waited 2 seconds for search results to update
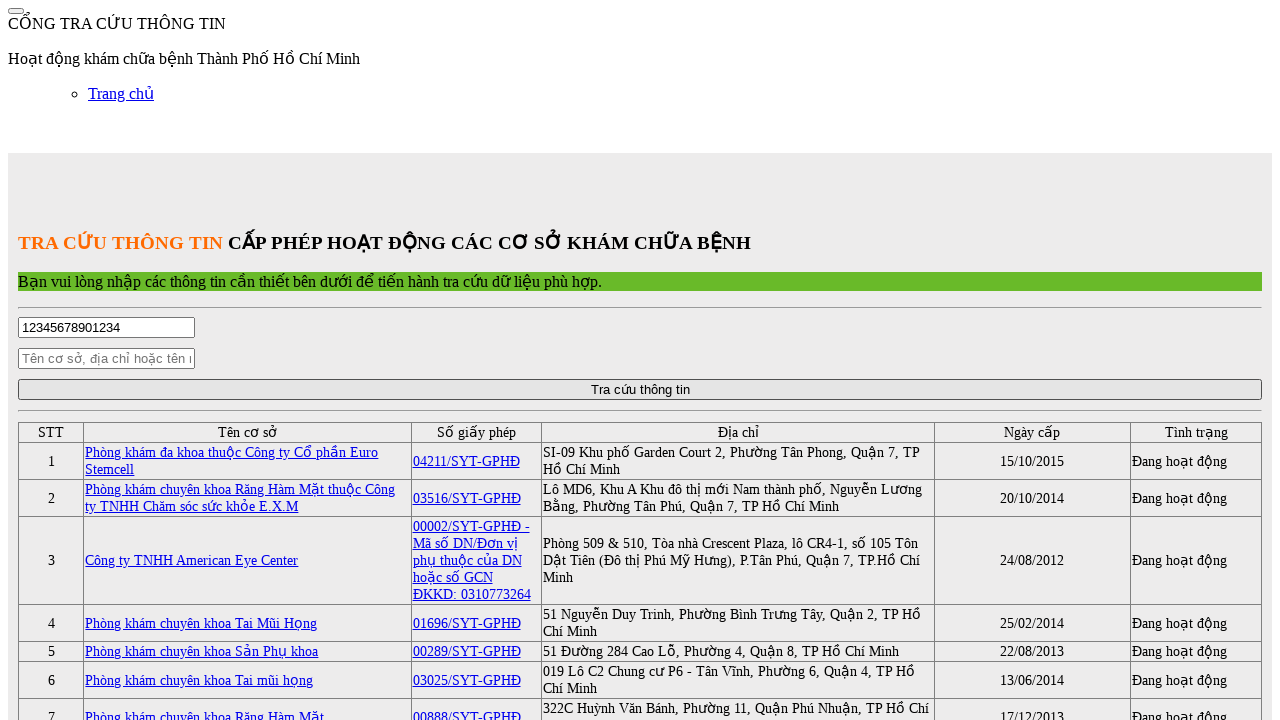

Clicked on hospital/facility name in search results at (232, 452) on #dnn_ctr422_TimKiemGPHD_grvGPHN_btnTenCoSo_0
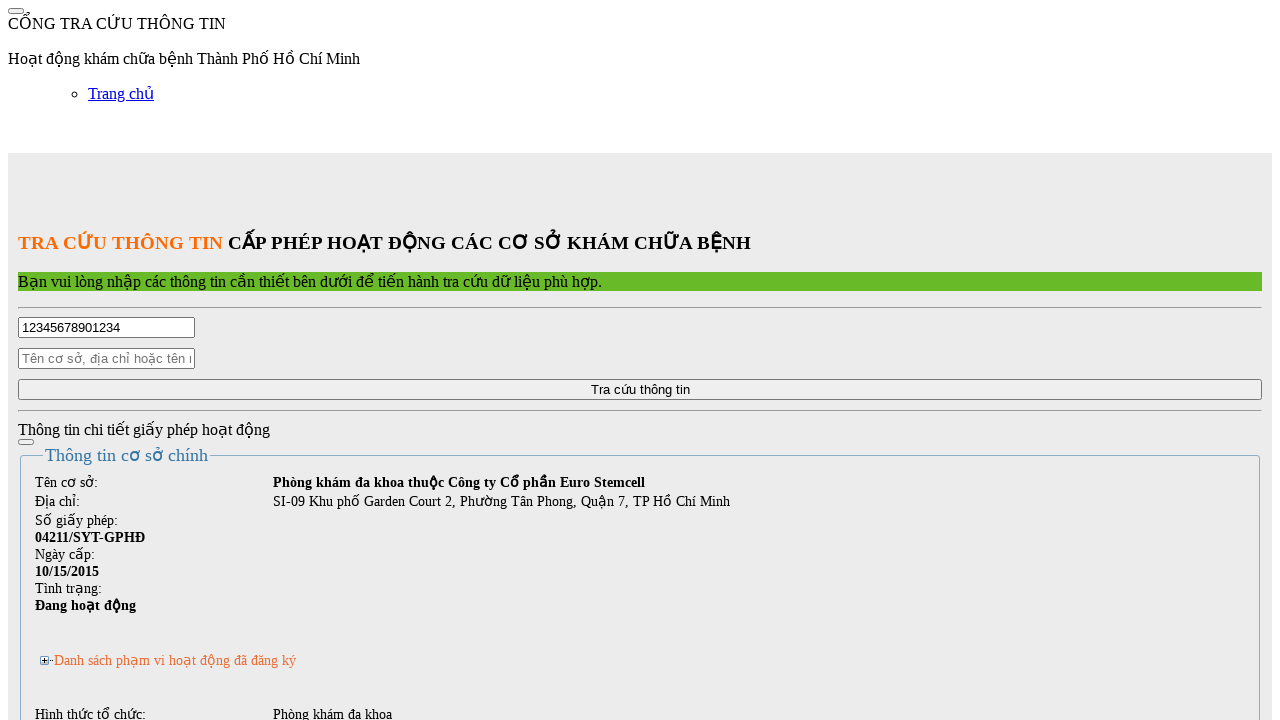

Details panel loaded successfully
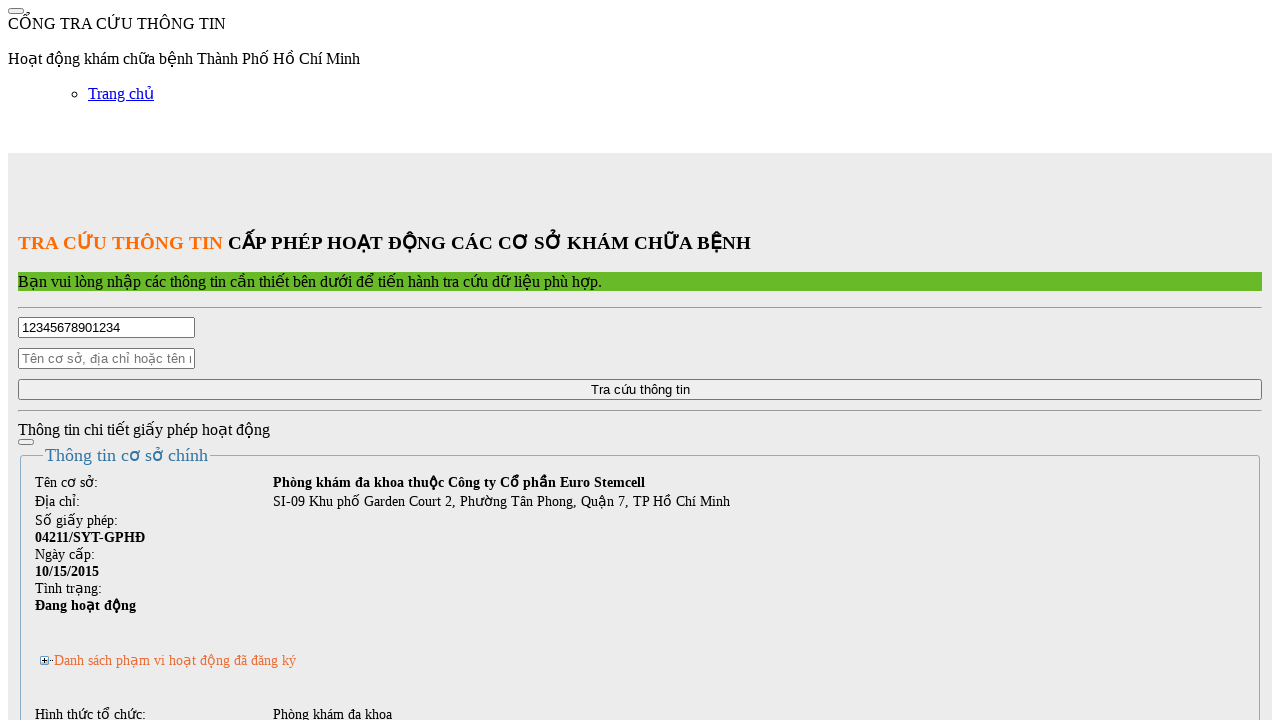

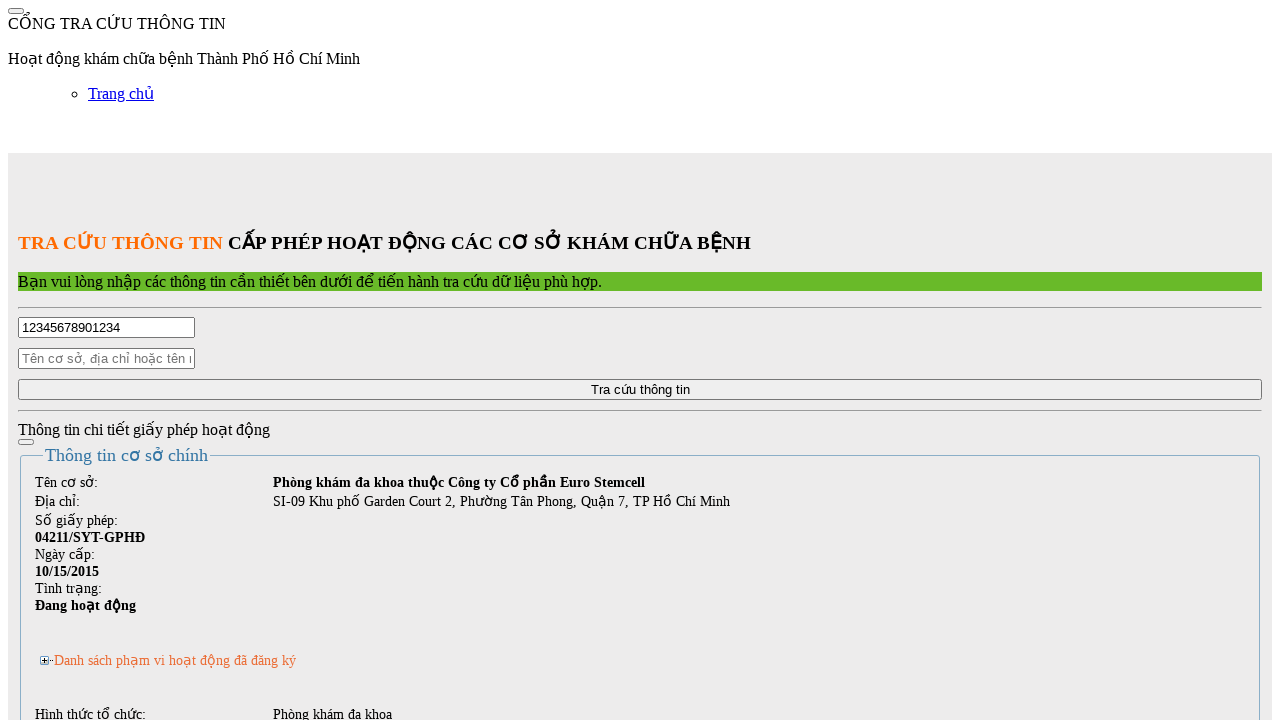